Tests JavaScript confirm box by clicking button to trigger it and dismissing (canceling) the dialog

Starting URL: https://demoqa.com/alerts

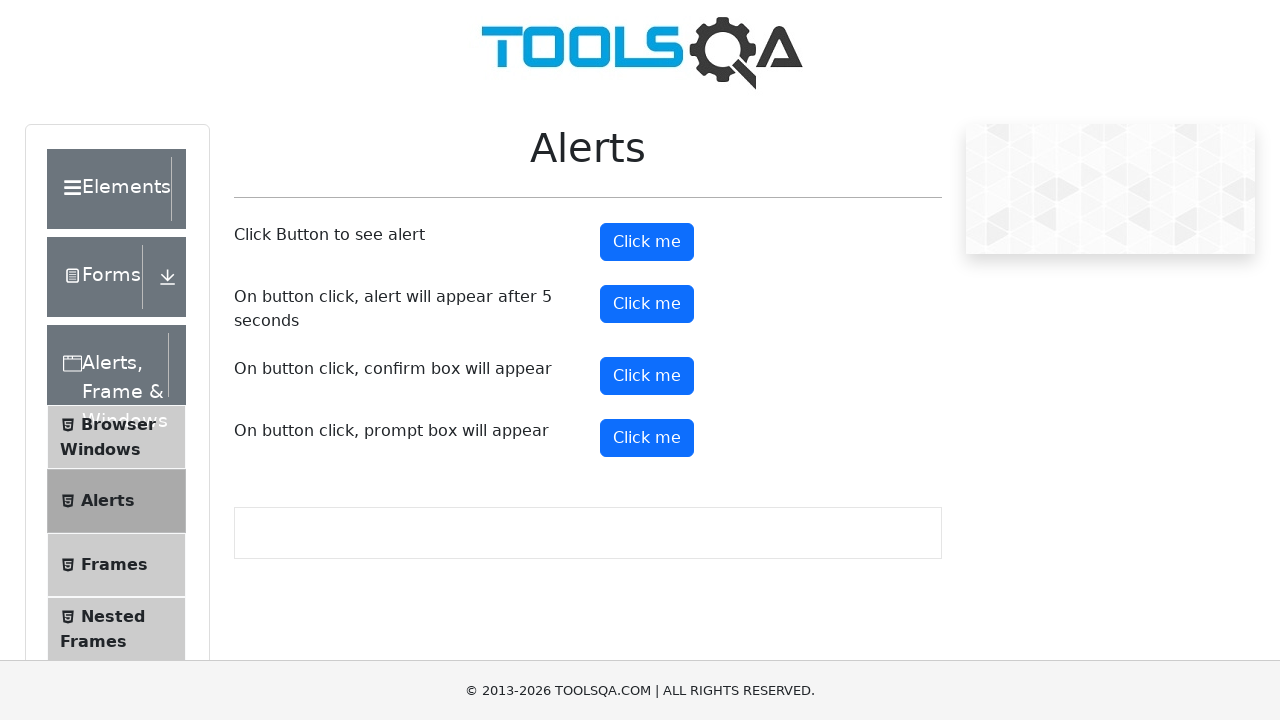

Set up dialog handler to dismiss confirm box
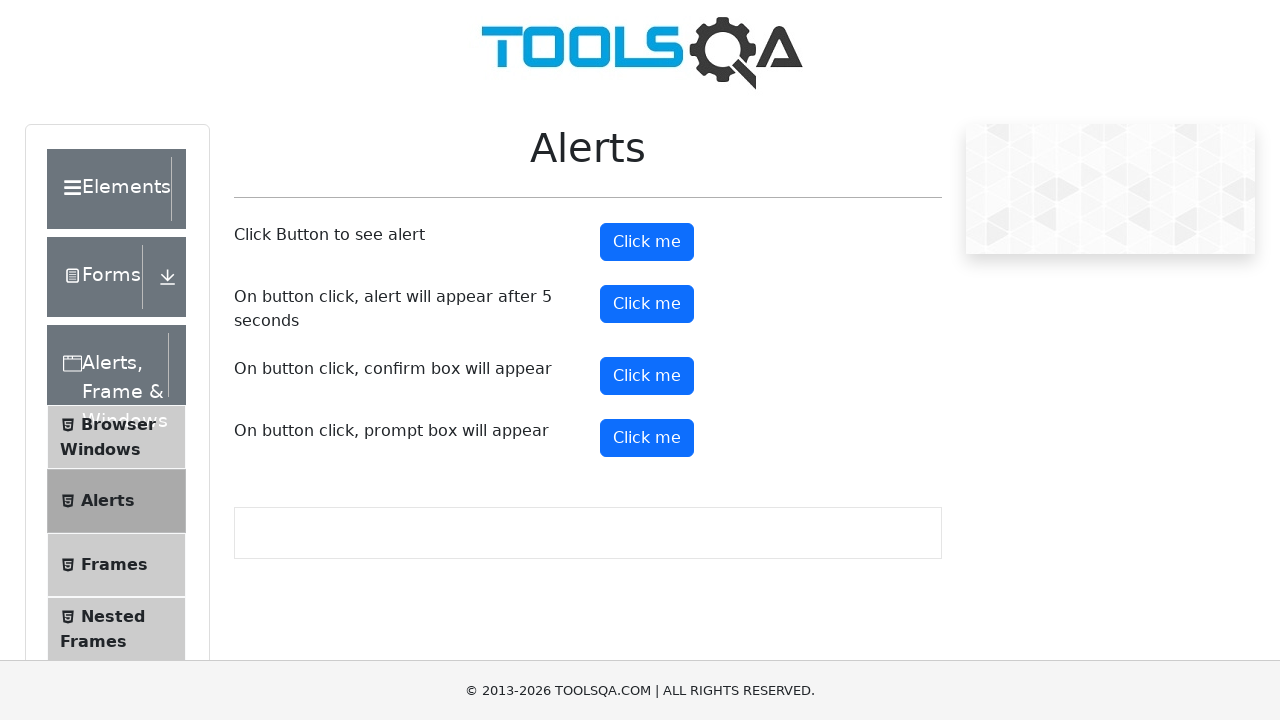

Clicked confirm button to trigger JavaScript confirm box at (647, 376) on #confirmButton
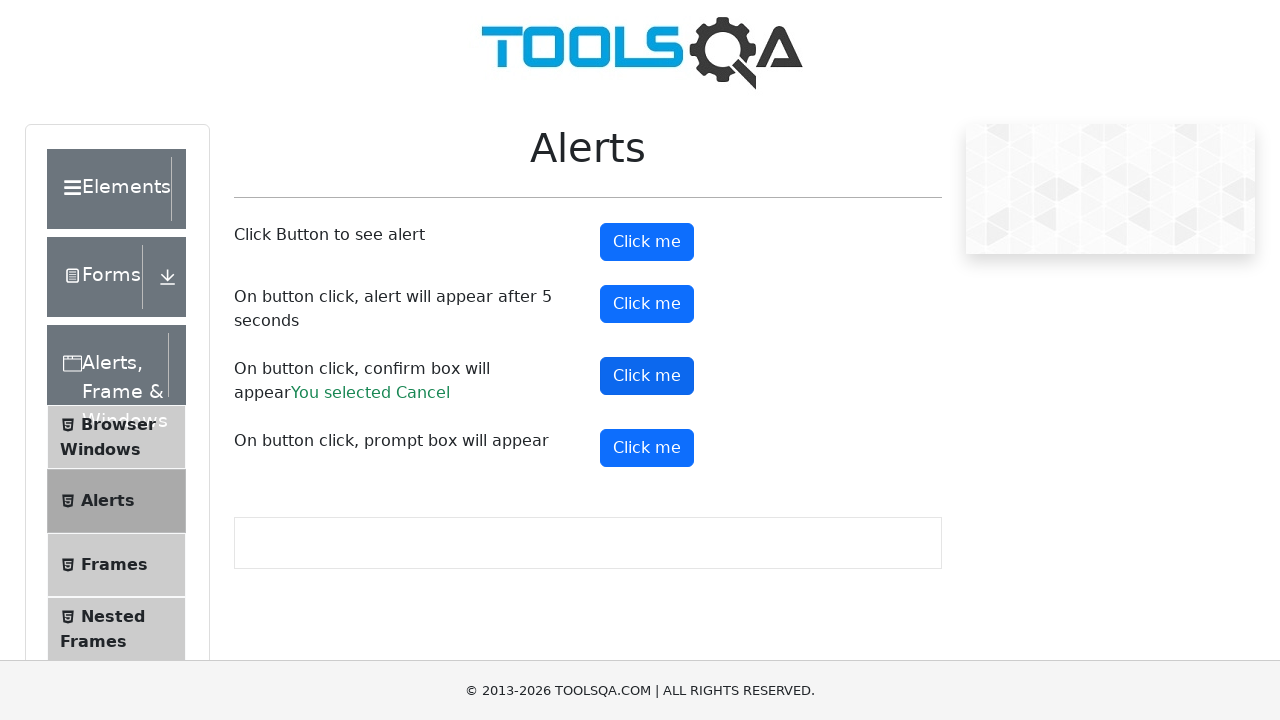

Confirm result message appeared after dismissing dialog
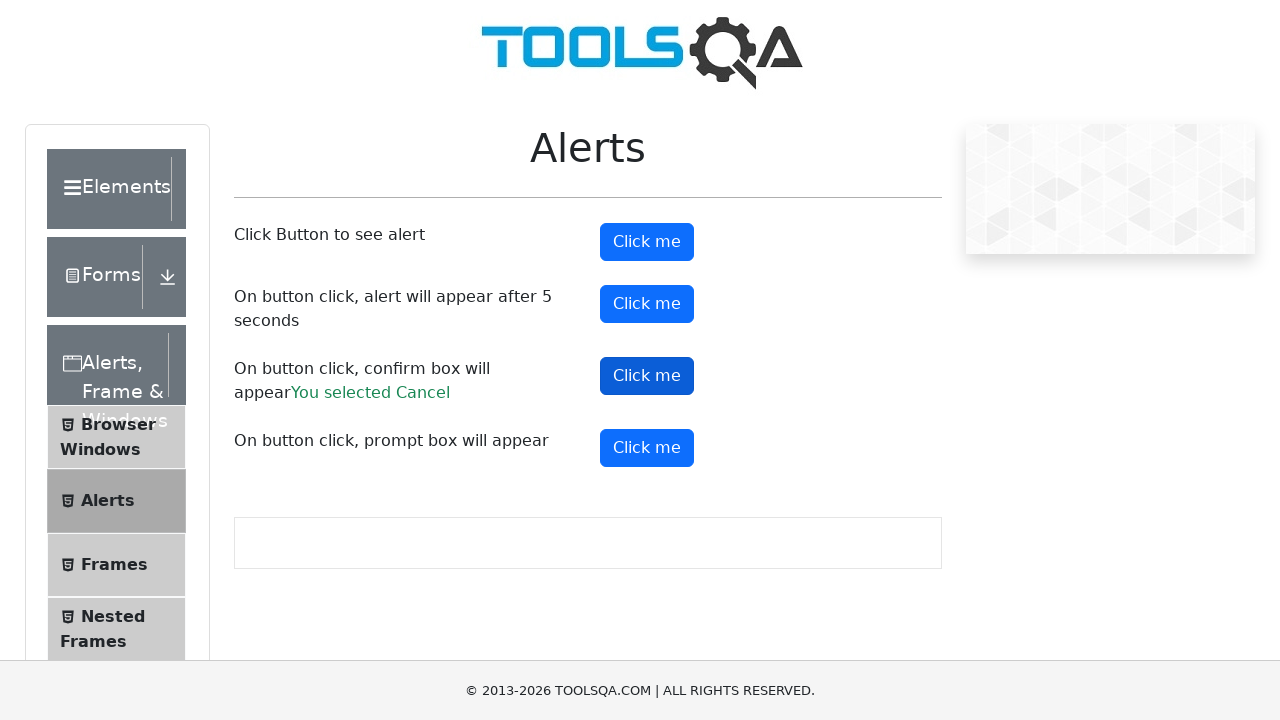

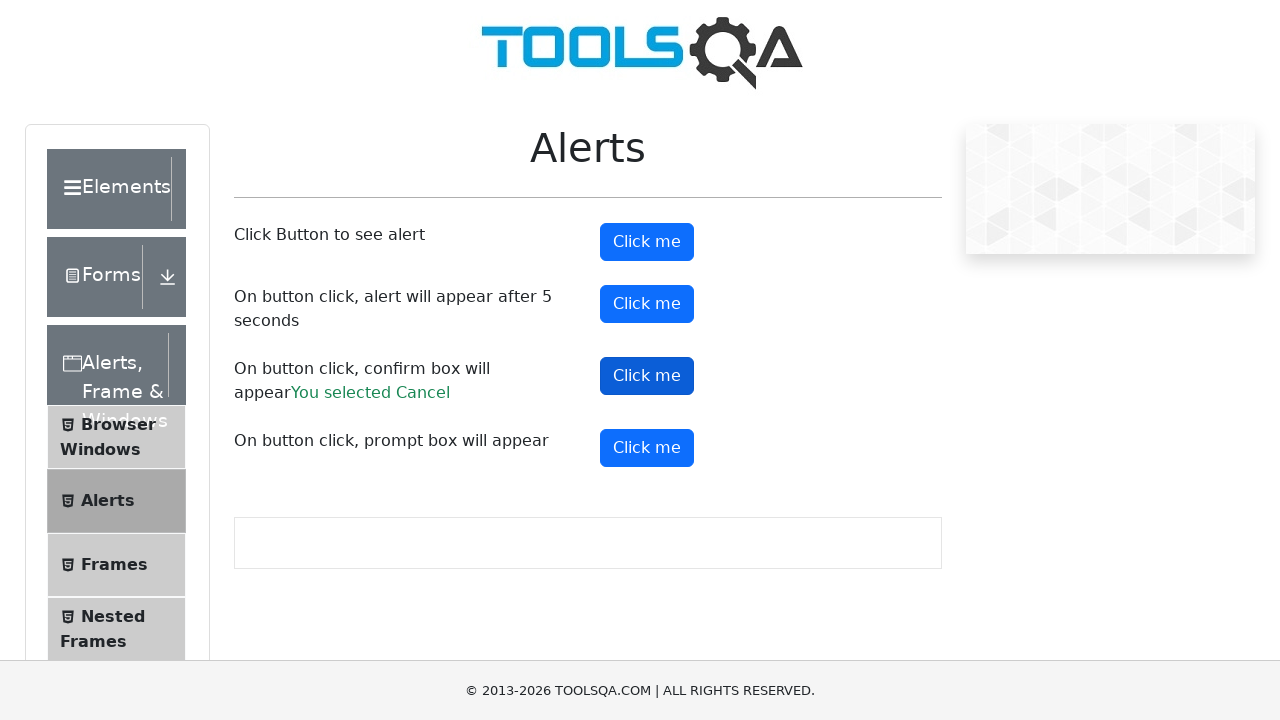